Tests browser navigation methods including forward, back, and refresh operations while navigating between two websites

Starting URL: https://demoqa.com/automation-practice-form

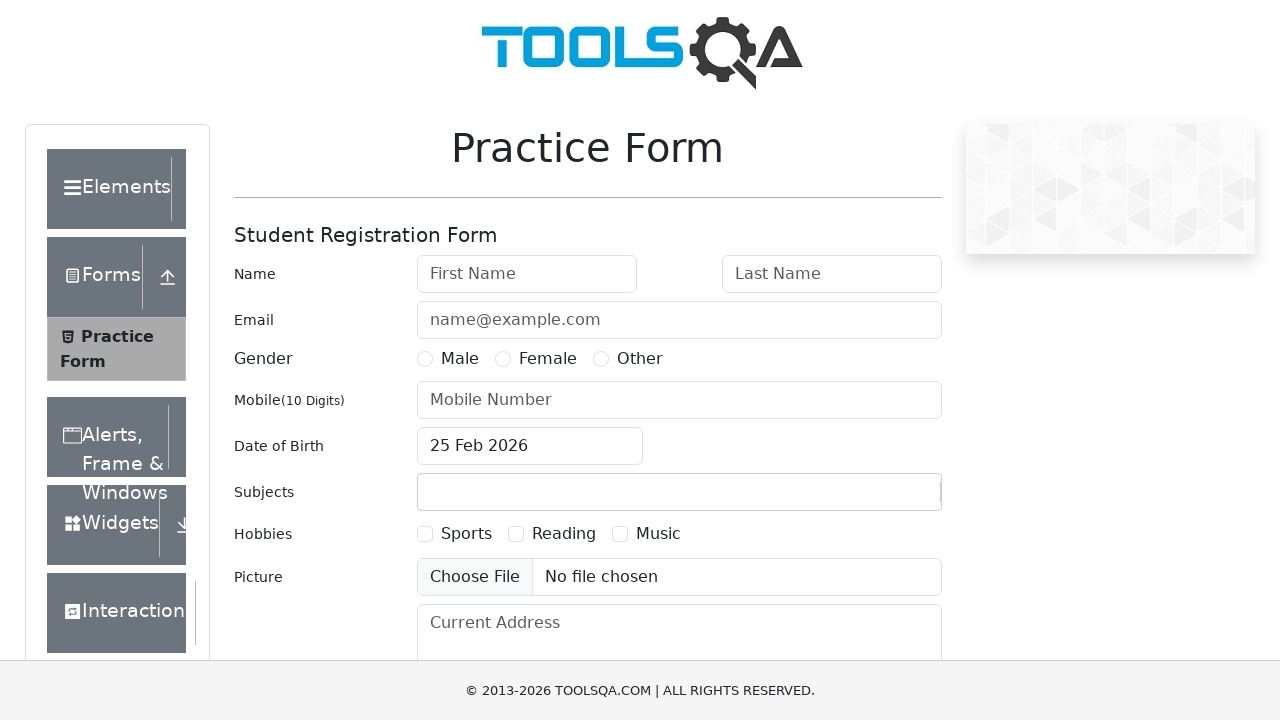

Navigated to https://example.com/
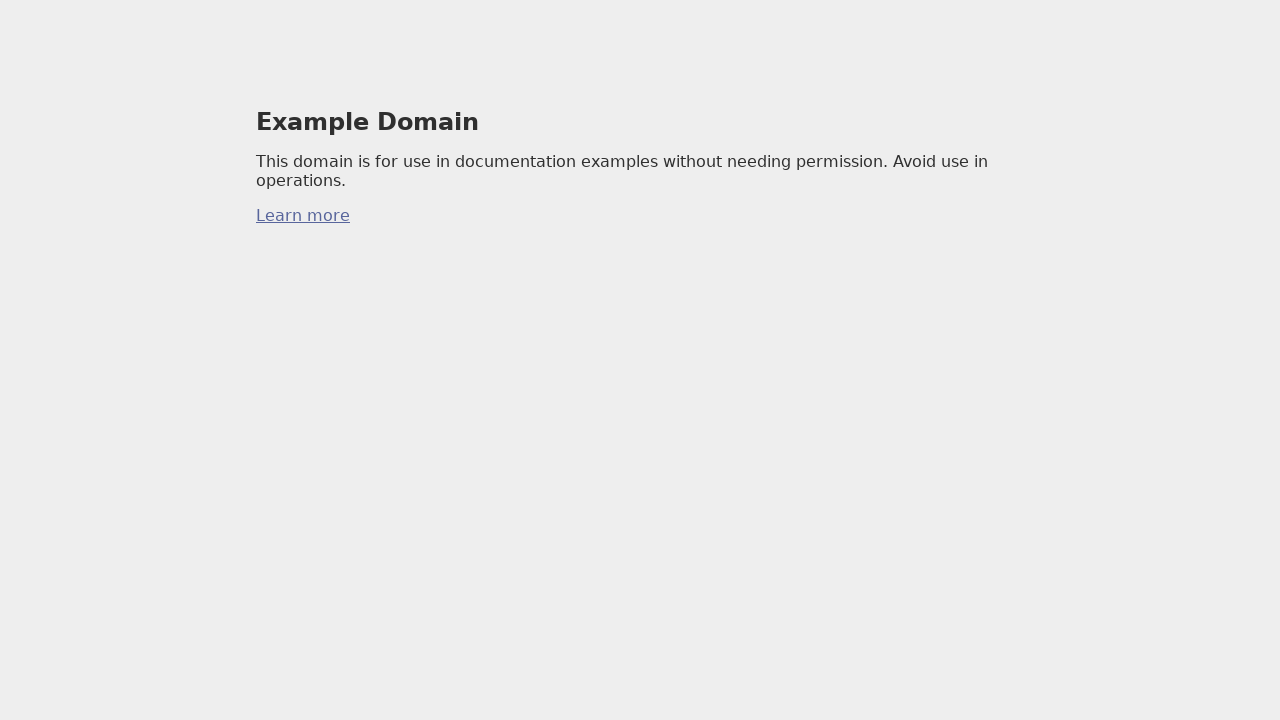

Navigated back to the previous page
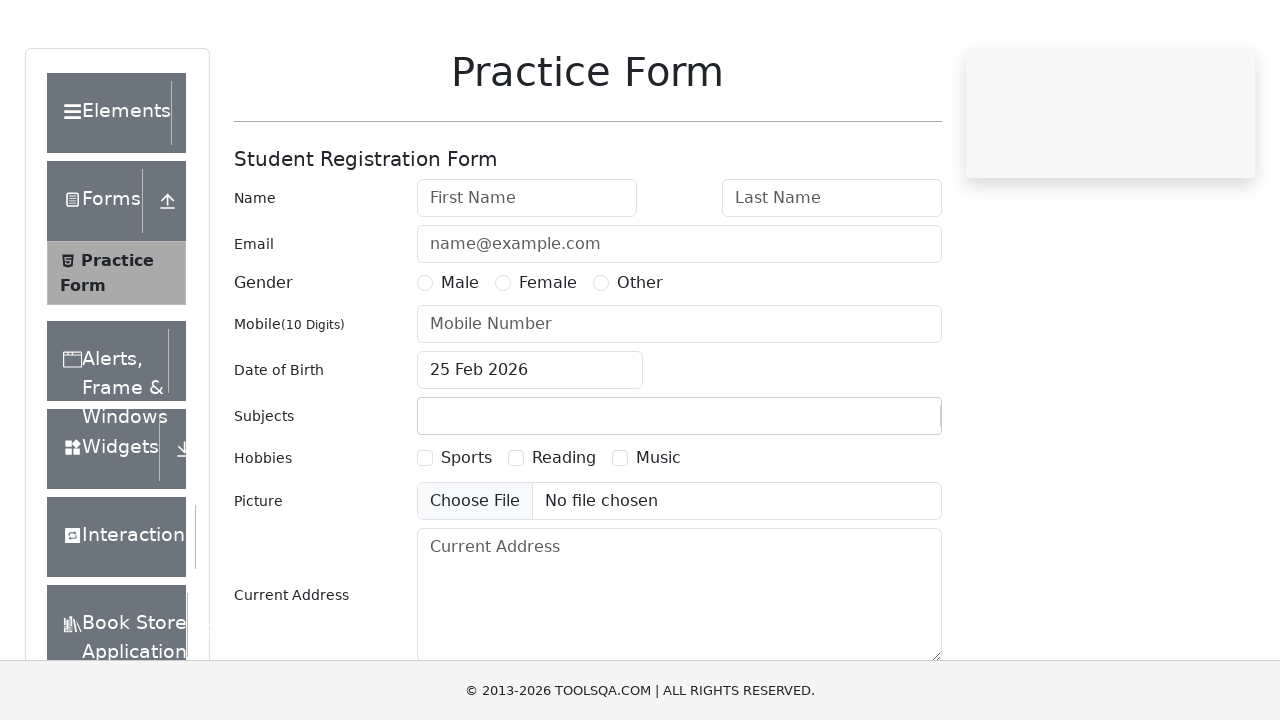

Navigated forward to the next page
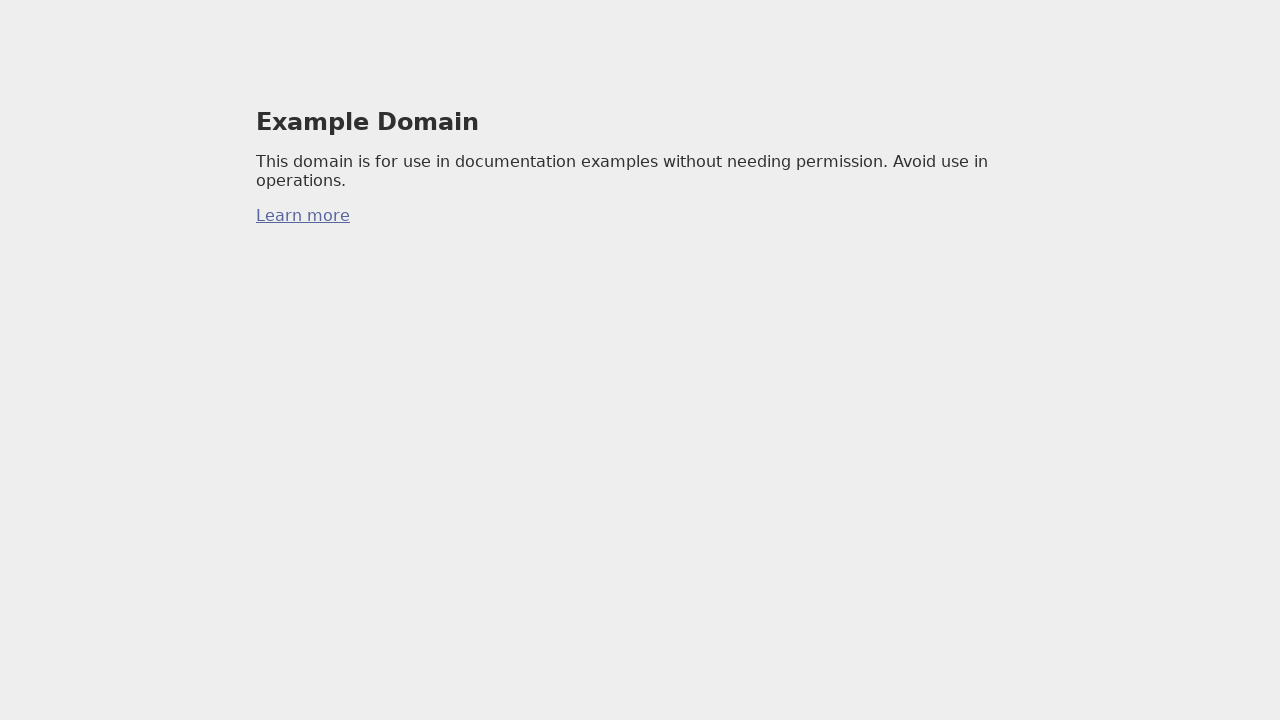

Refreshed the current page
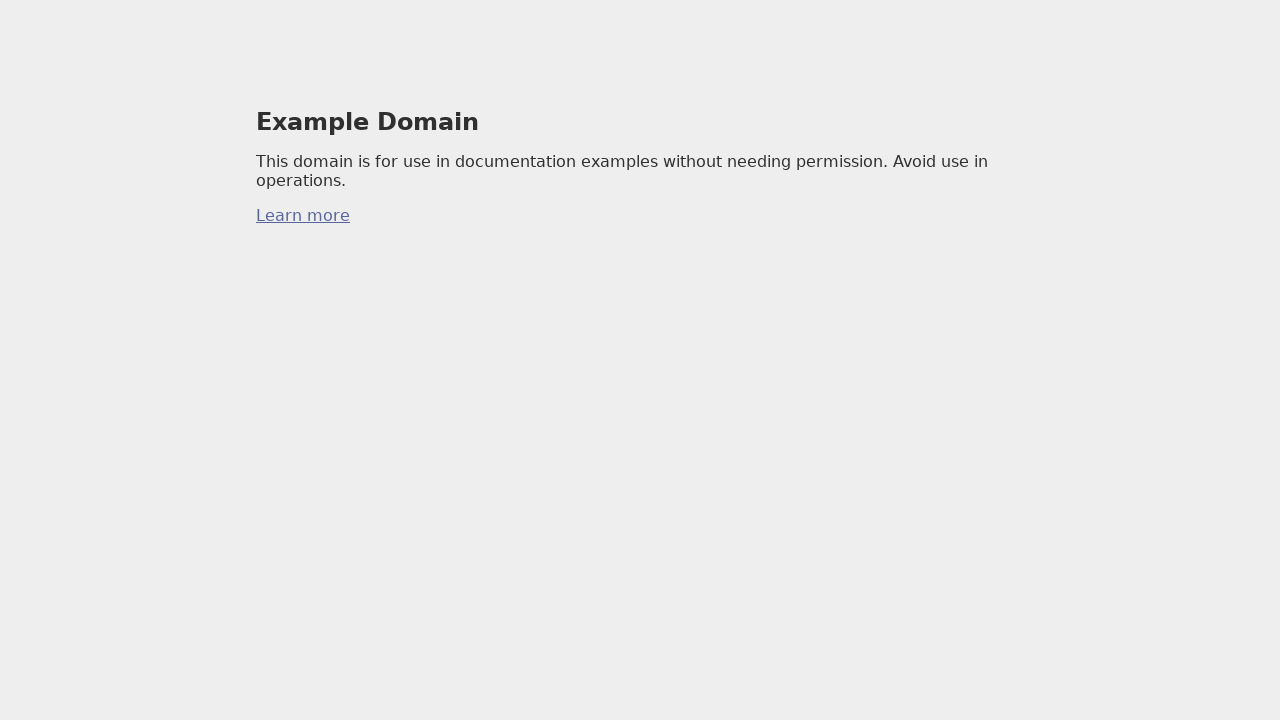

Retrieved page content for verification
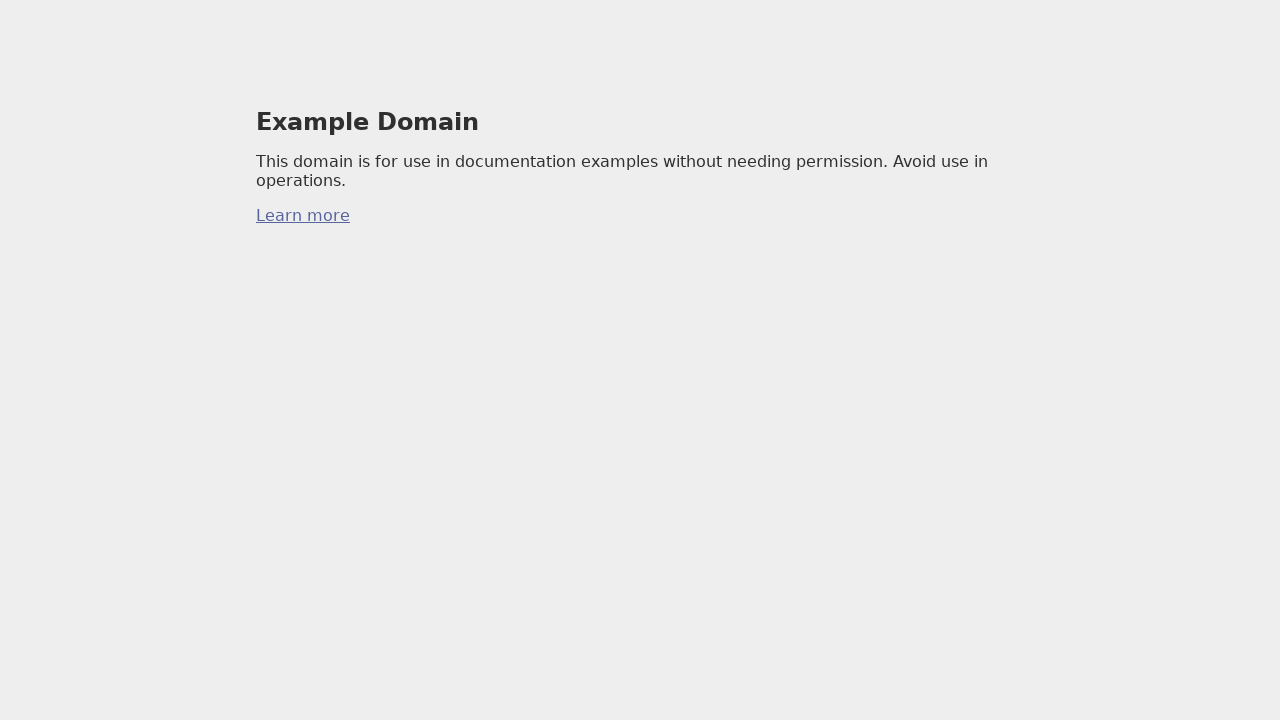

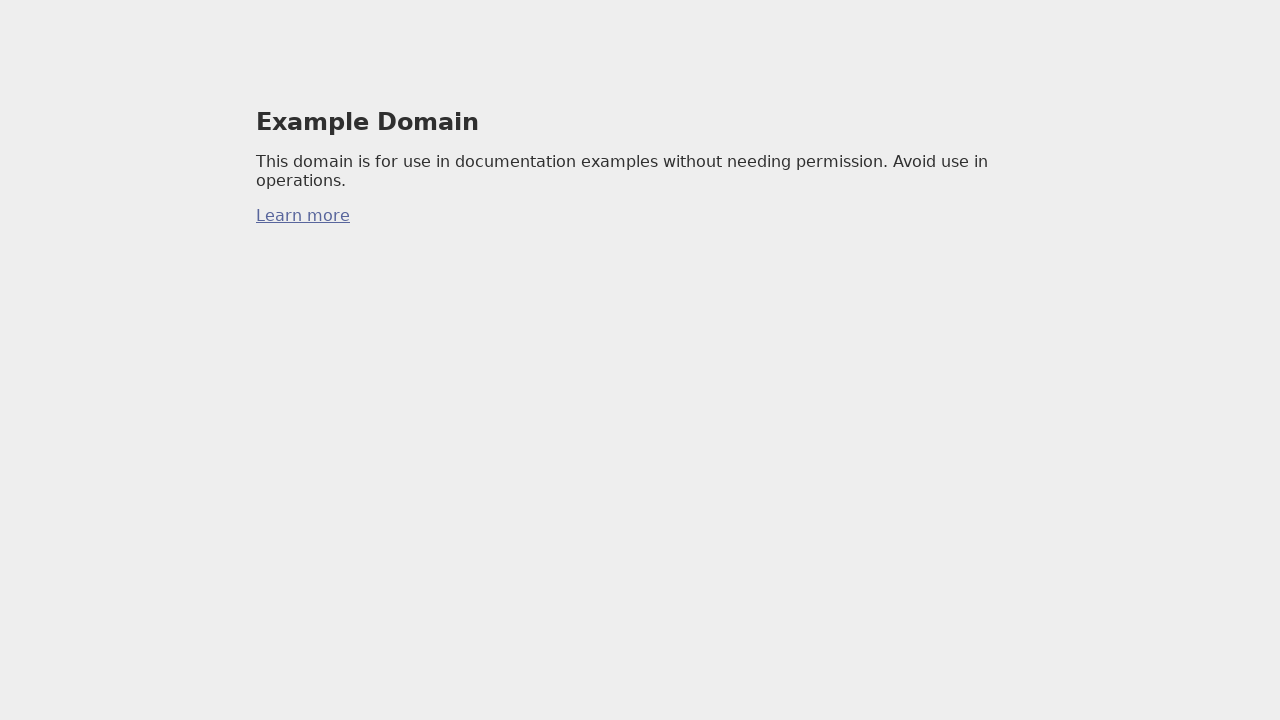